Tests JavaScript prompt dialog by clicking the JS Prompt button, entering text, and accepting the prompt

Starting URL: https://the-internet.herokuapp.com/javascript_alerts

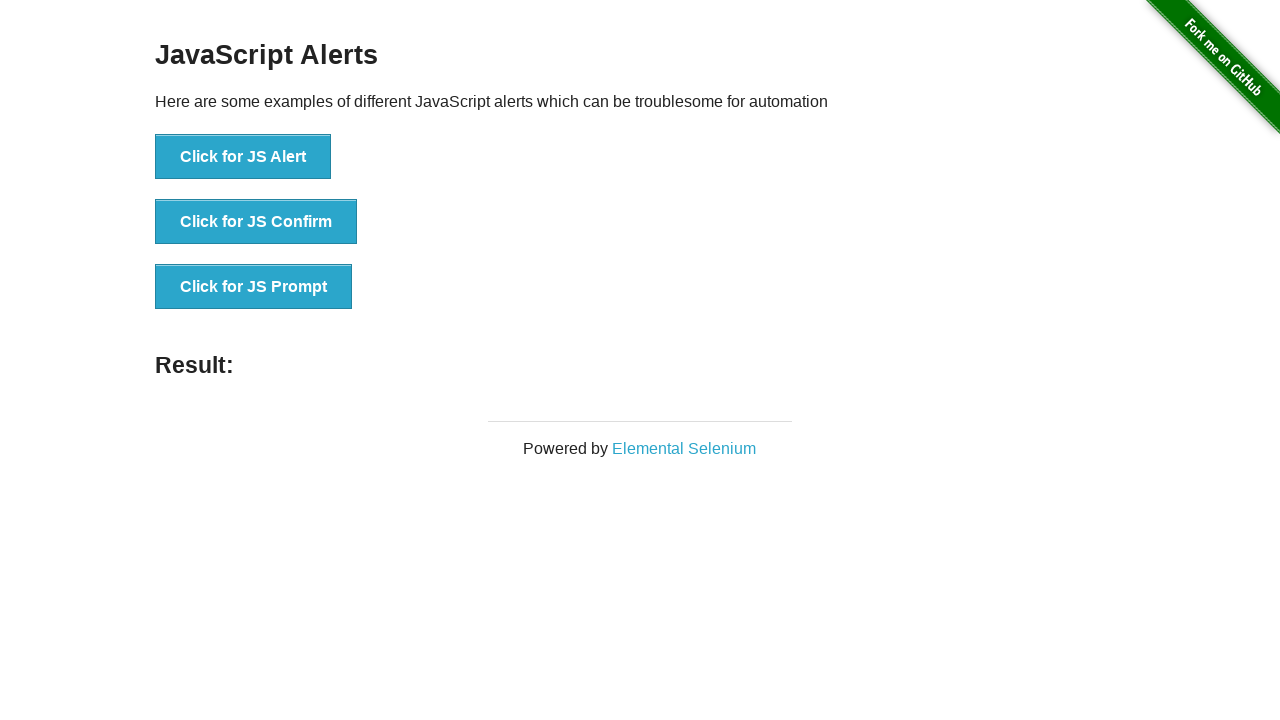

Set up dialog handler to accept prompt with text 'S_Tech is a pleasant place to learn software automation'
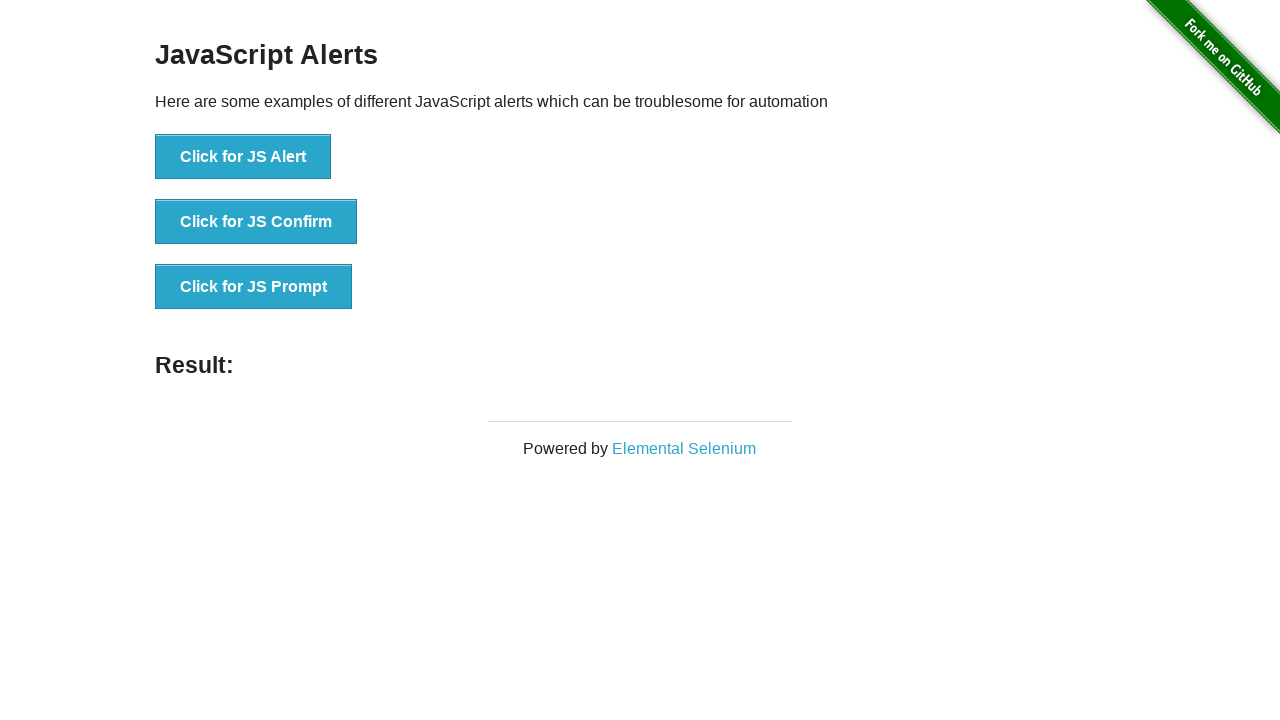

Clicked JS Prompt button at (254, 287) on xpath=//button[text()='Click for JS Prompt']
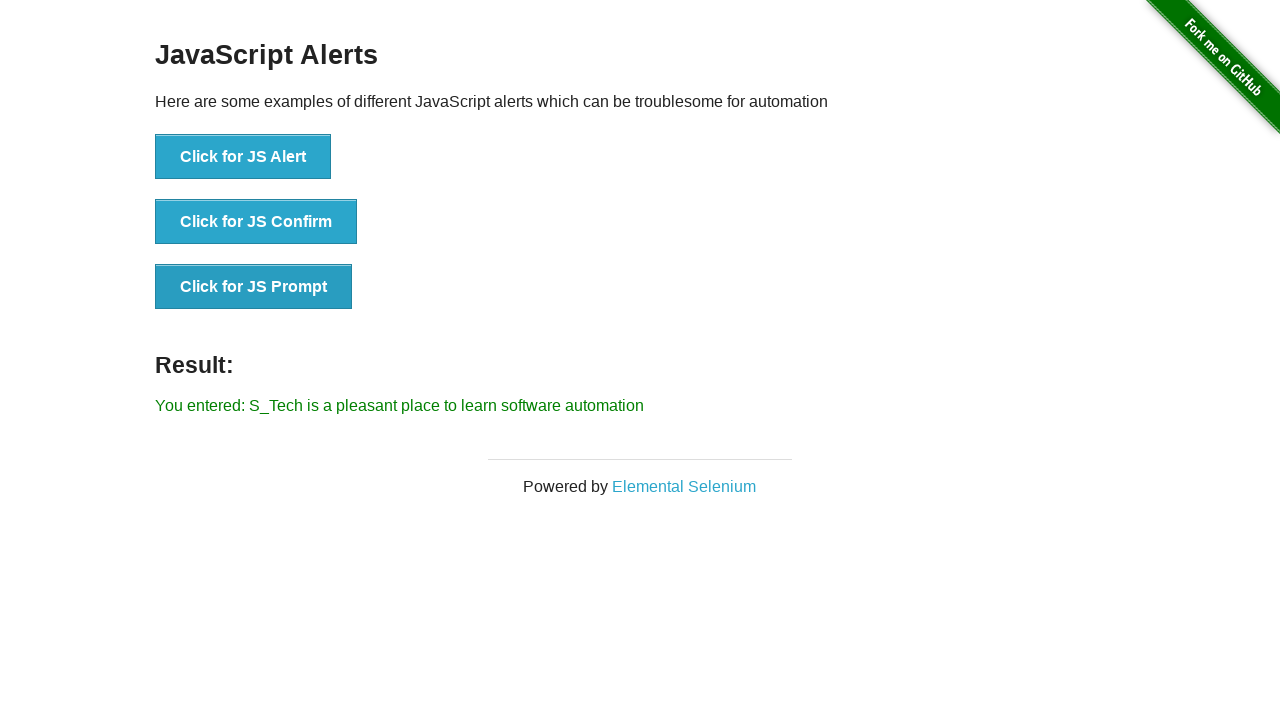

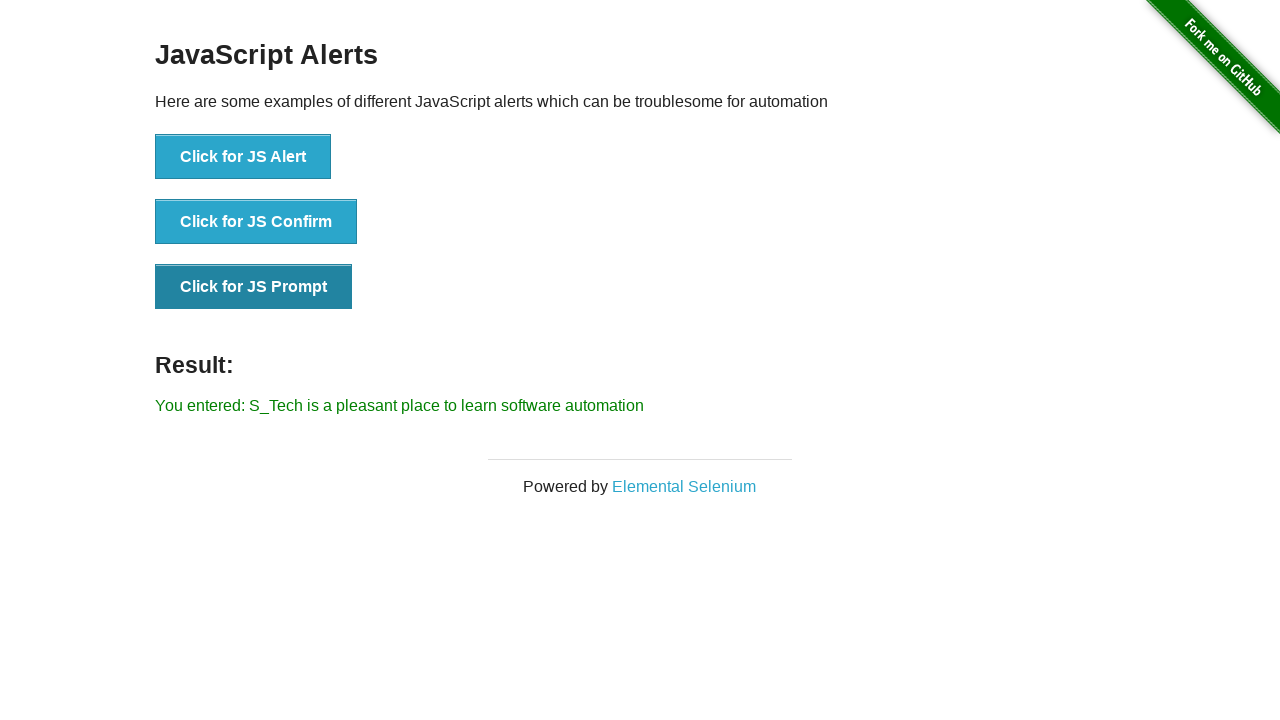